Tests the GlobalSQA demo banking application by clicking the Bank Manager Login button, navigating to Add Customer, and filling in the First Name field.

Starting URL: https://www.globalsqa.com/angularJs-protractor/BankingProject/#/login

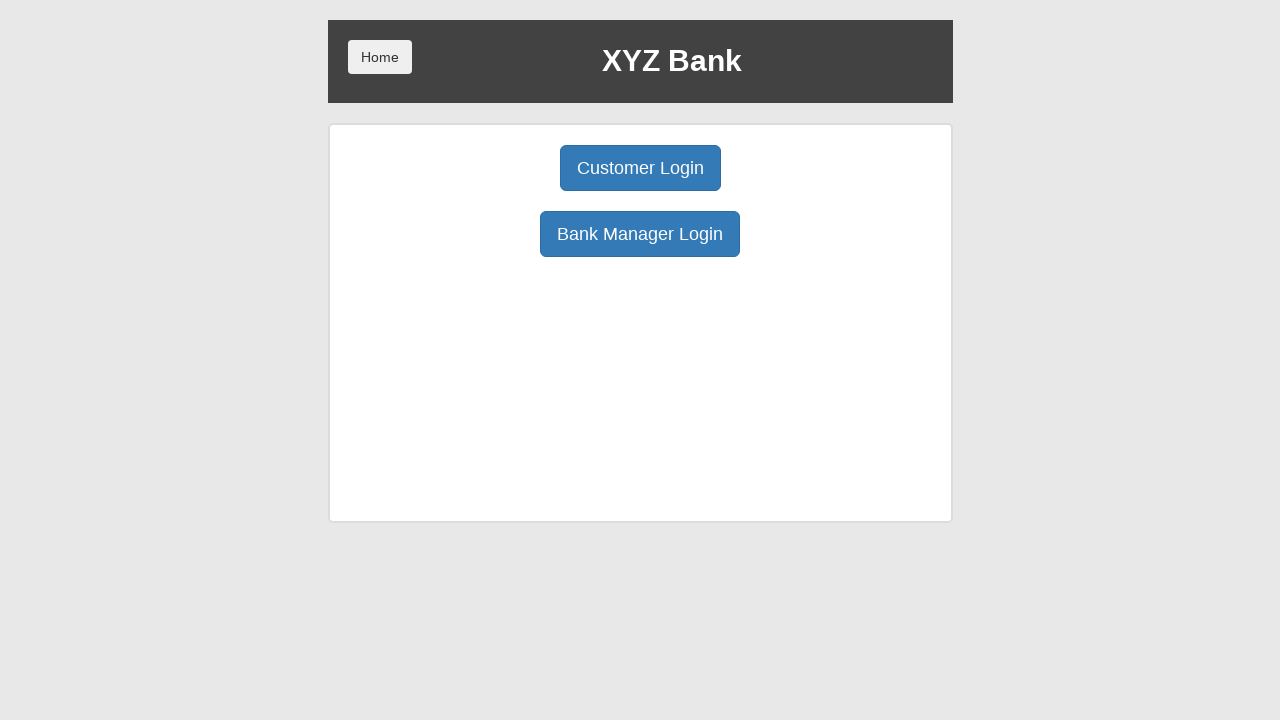

Clicked Bank Manager Login button at (640, 234) on xpath=//button[text()='Bank Manager Login']
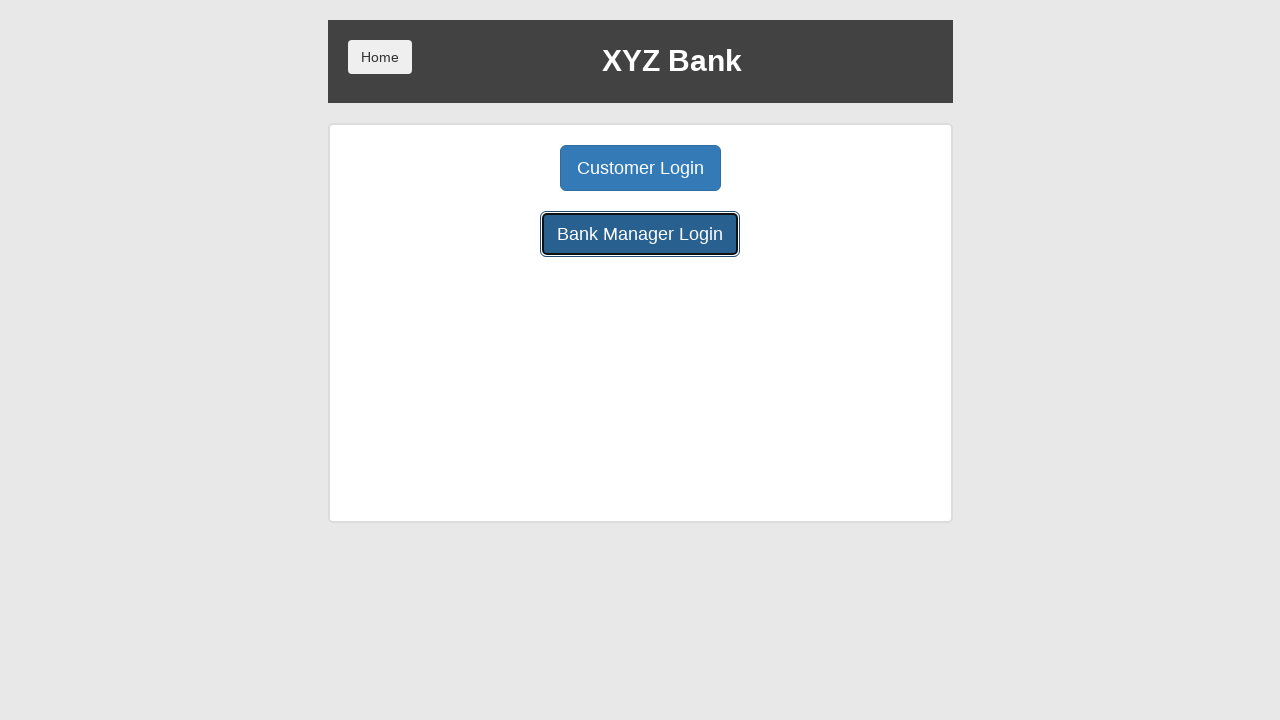

Clicked Add Customer button at (502, 168) on xpath=//button[normalize-space(text())='Add Customer']
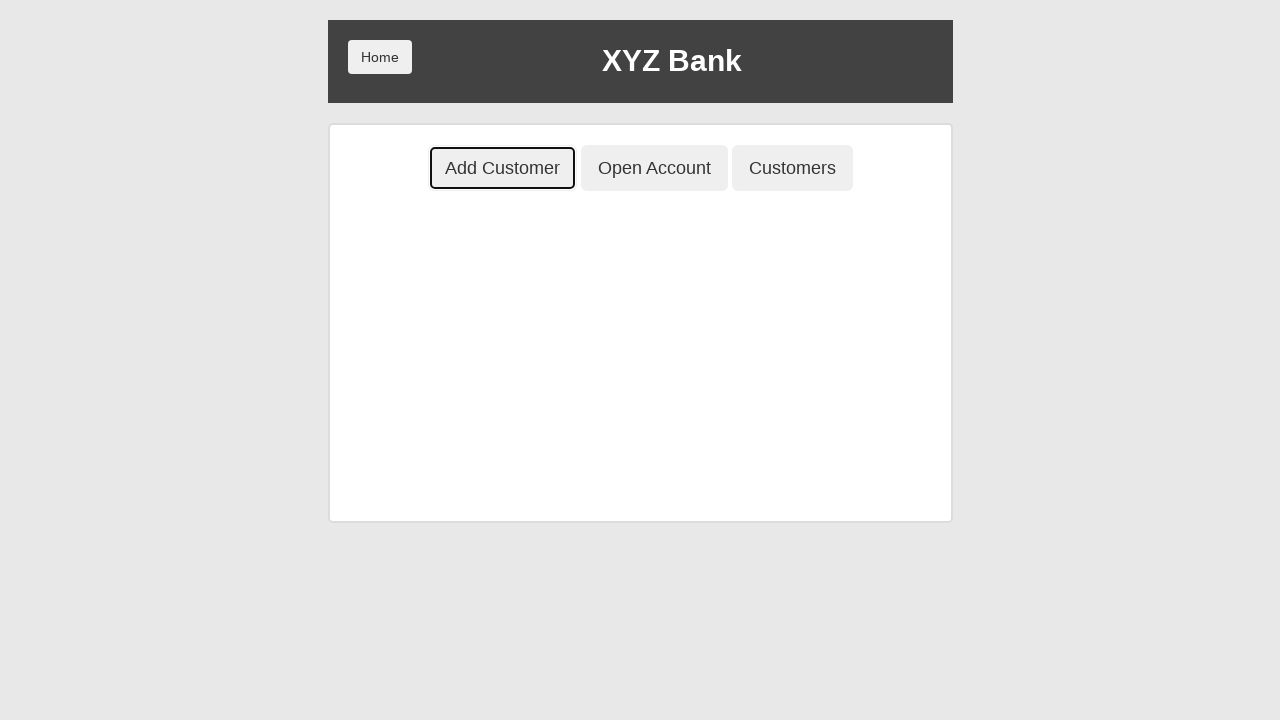

Filled First Name field with 'Anitha' on //input[@placeholder='First Name']
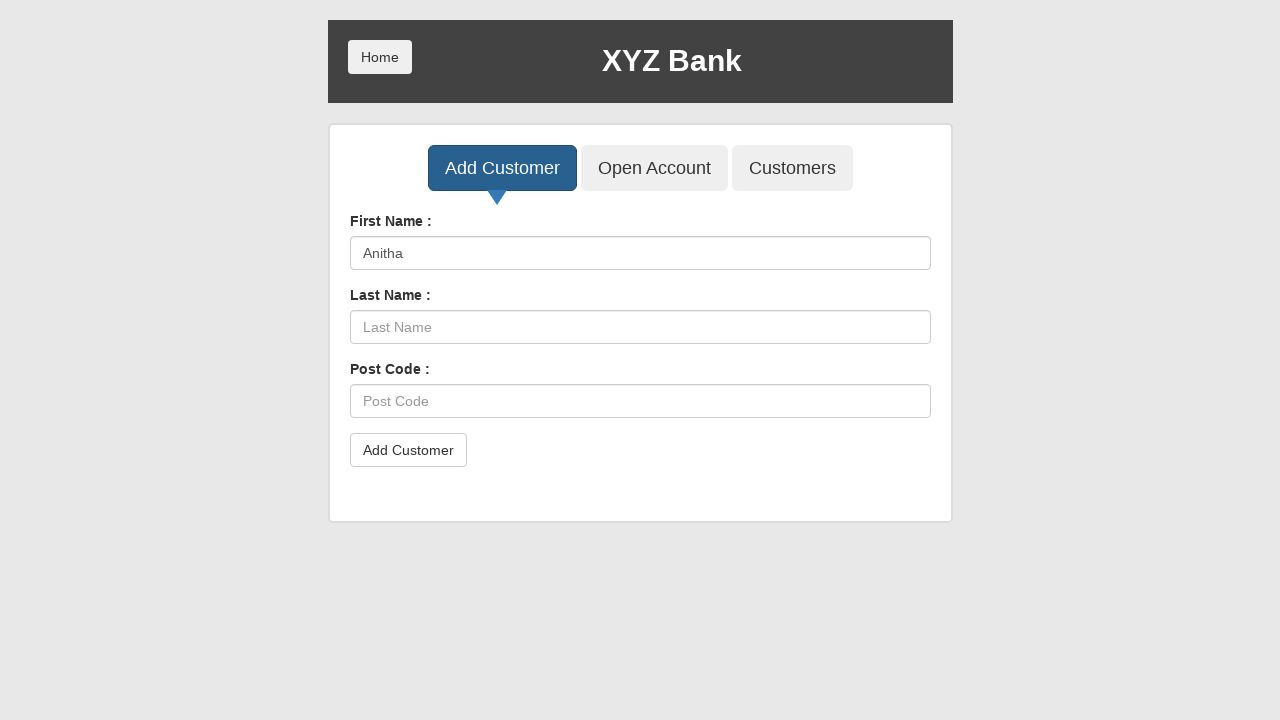

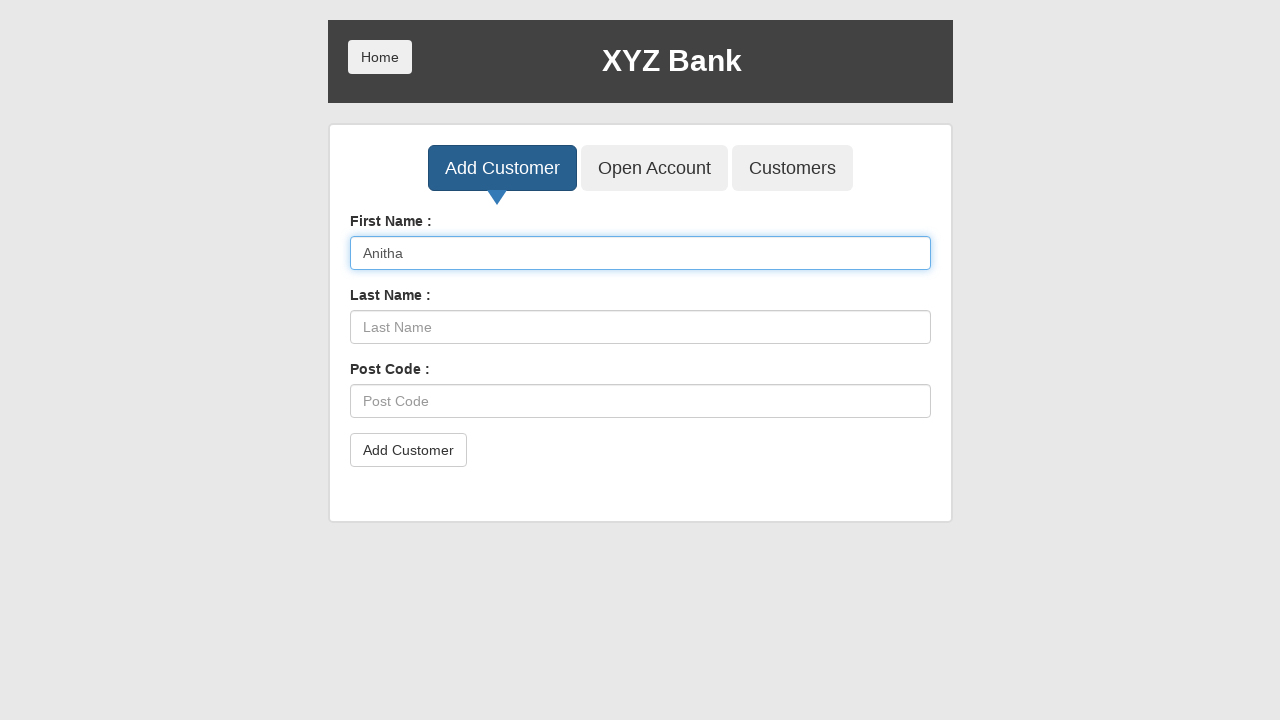